Tests login form validation with special characters in username and password, verifying the error message is displayed

Starting URL: https://www.saucedemo.com/

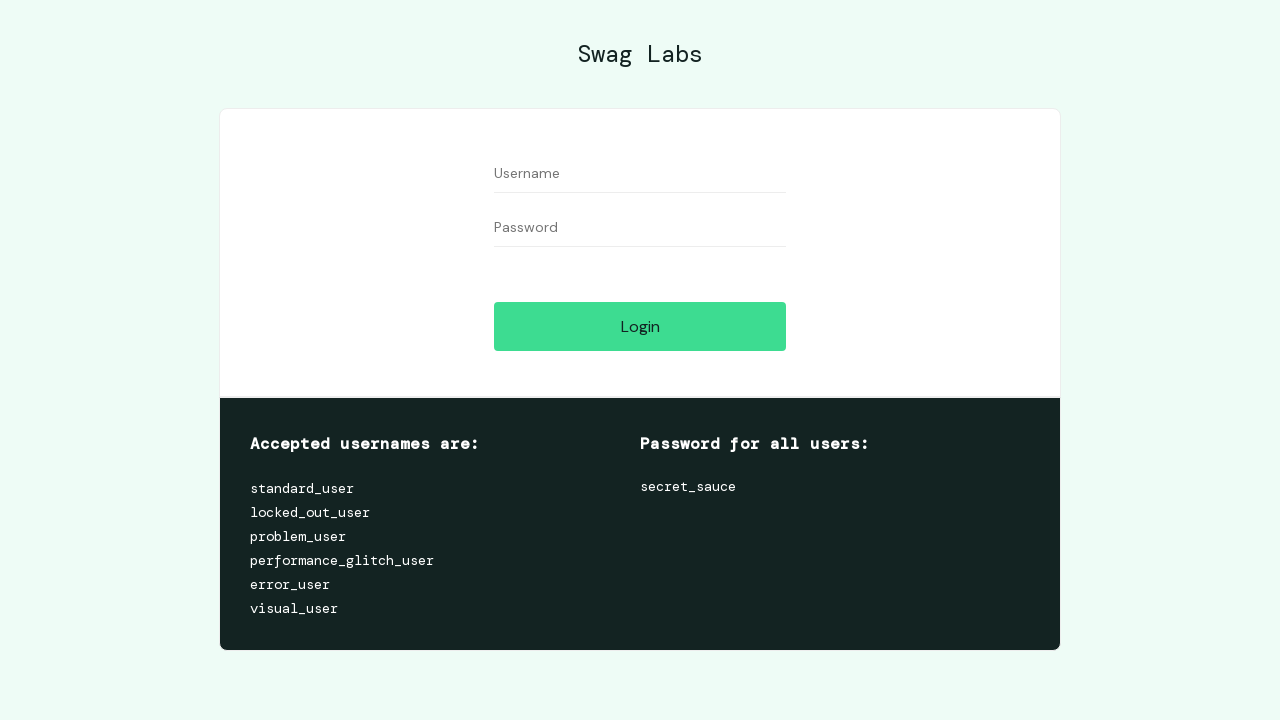

Filled username field with special characters 'userM@#$1' on #user-name
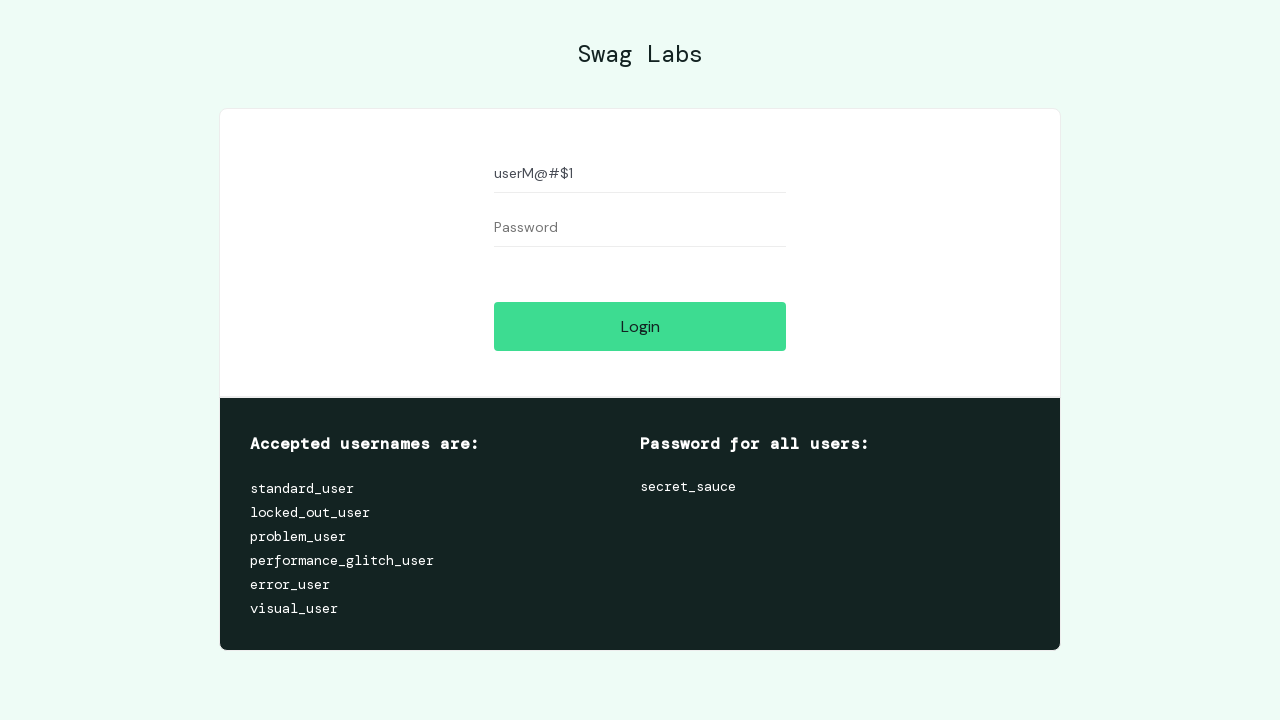

Filled password field with special characters 'secret&@#14_0' on #password
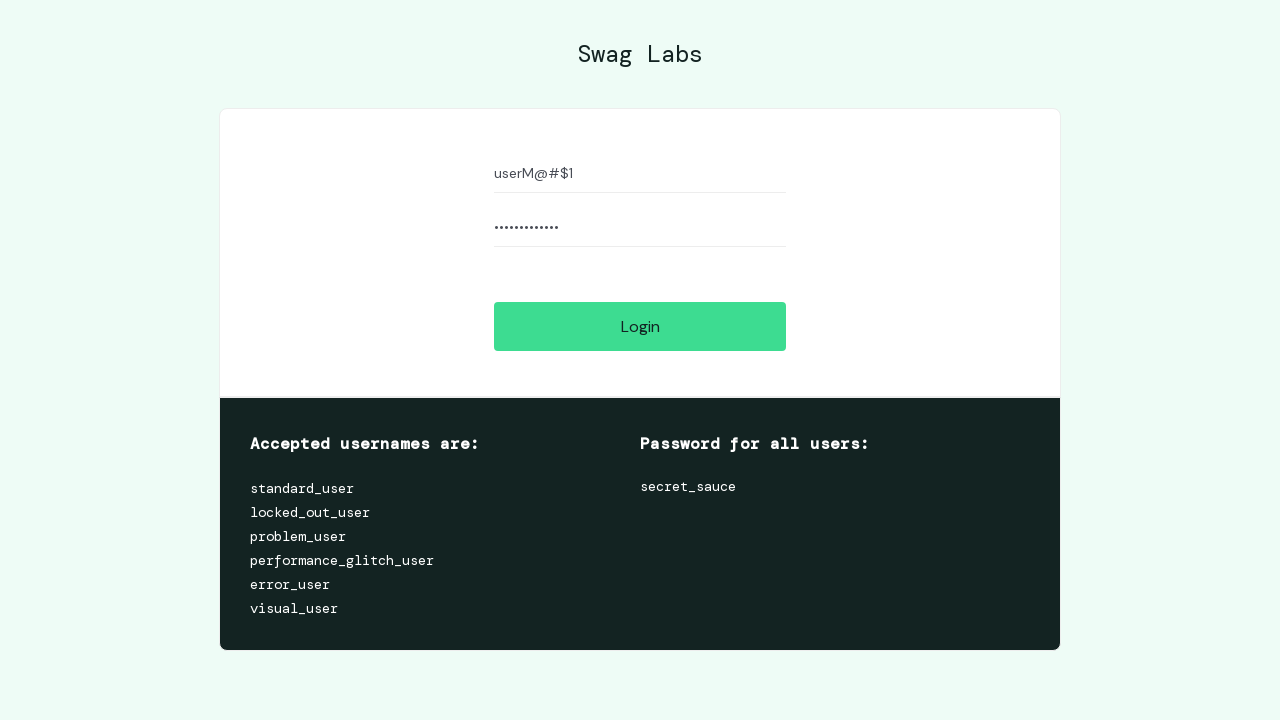

Clicked login button to submit form at (640, 326) on #login-button
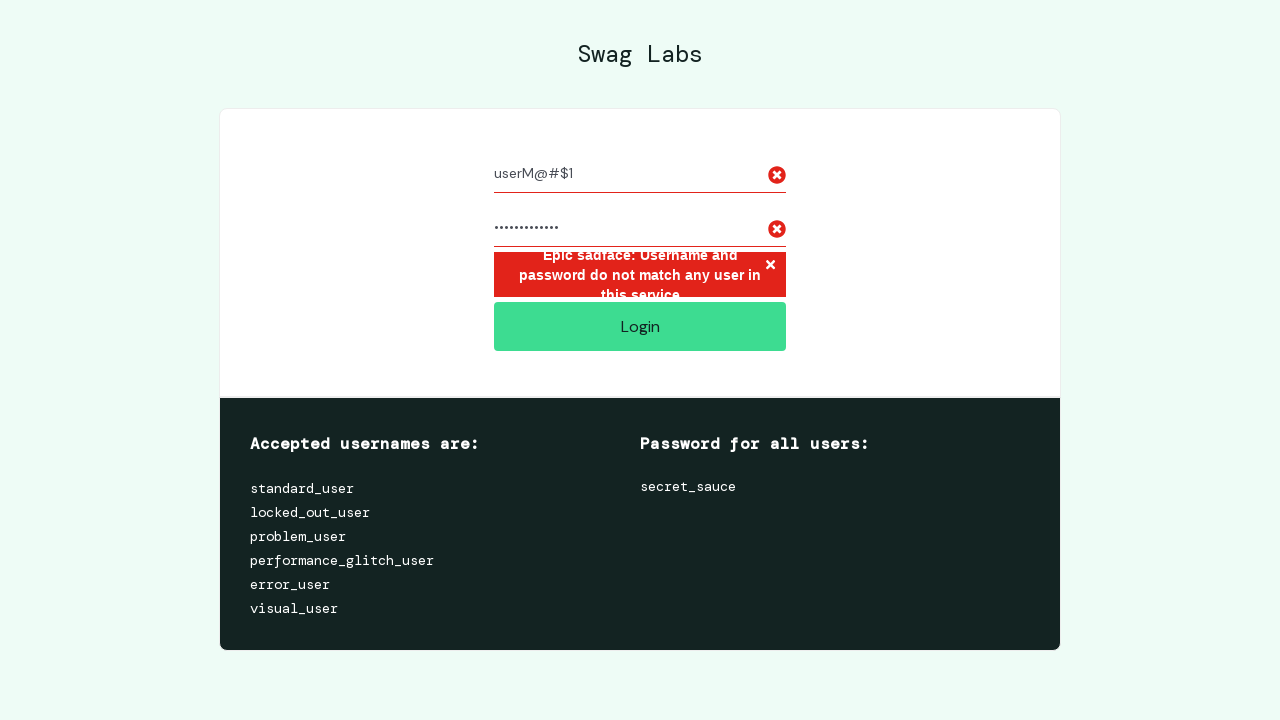

Error message element appeared on page
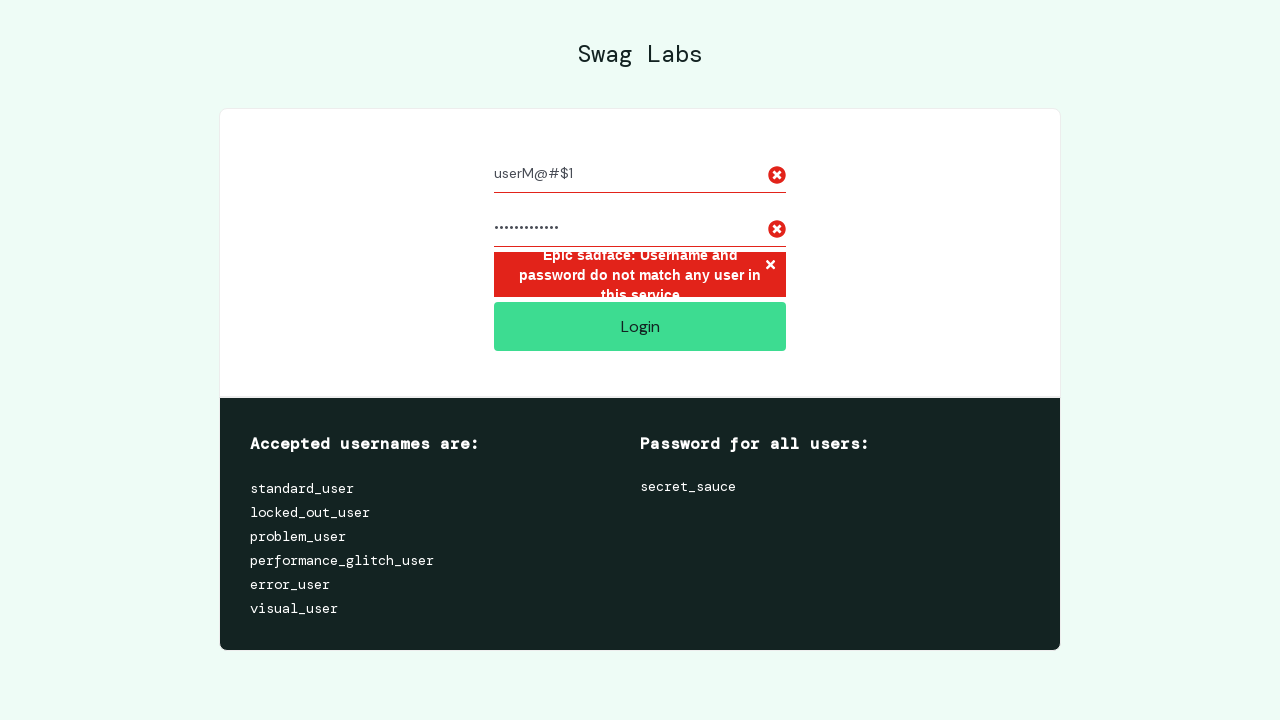

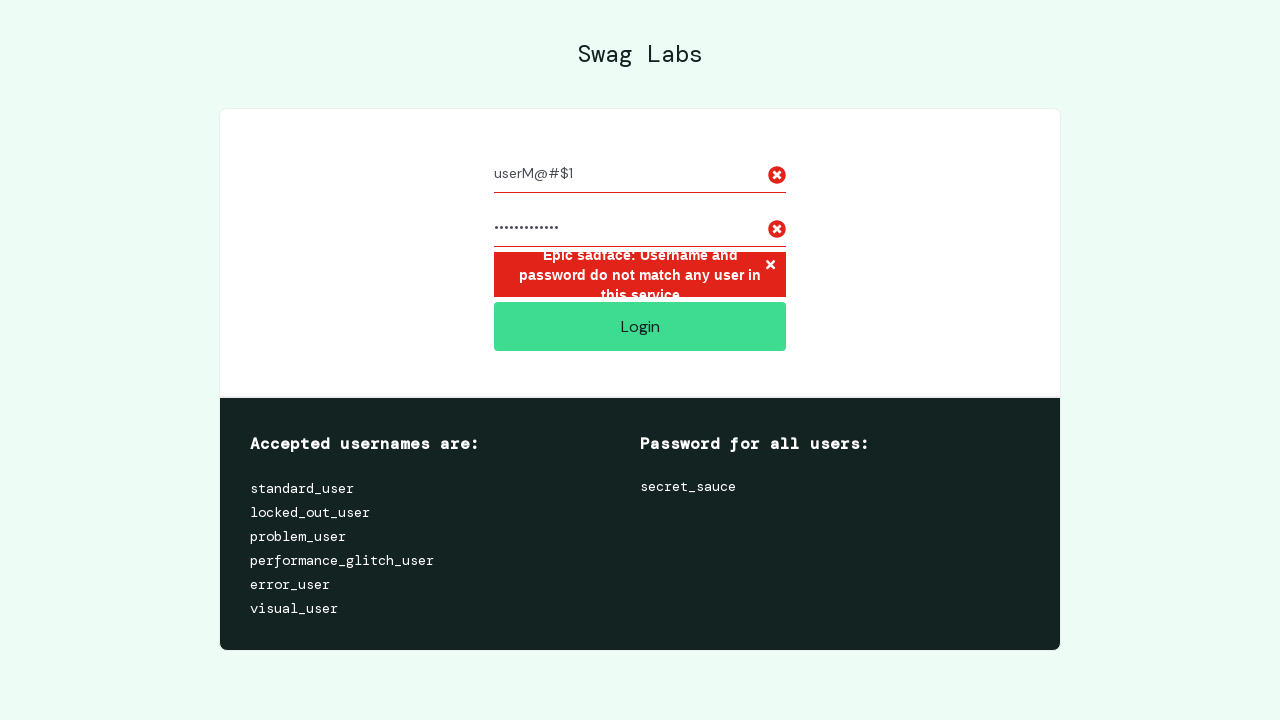